Tests dropdown selection functionality by selecting options using different methods (visible text, value, and index) and verifying the dropdown options

Starting URL: https://the-internet.herokuapp.com/dropdown

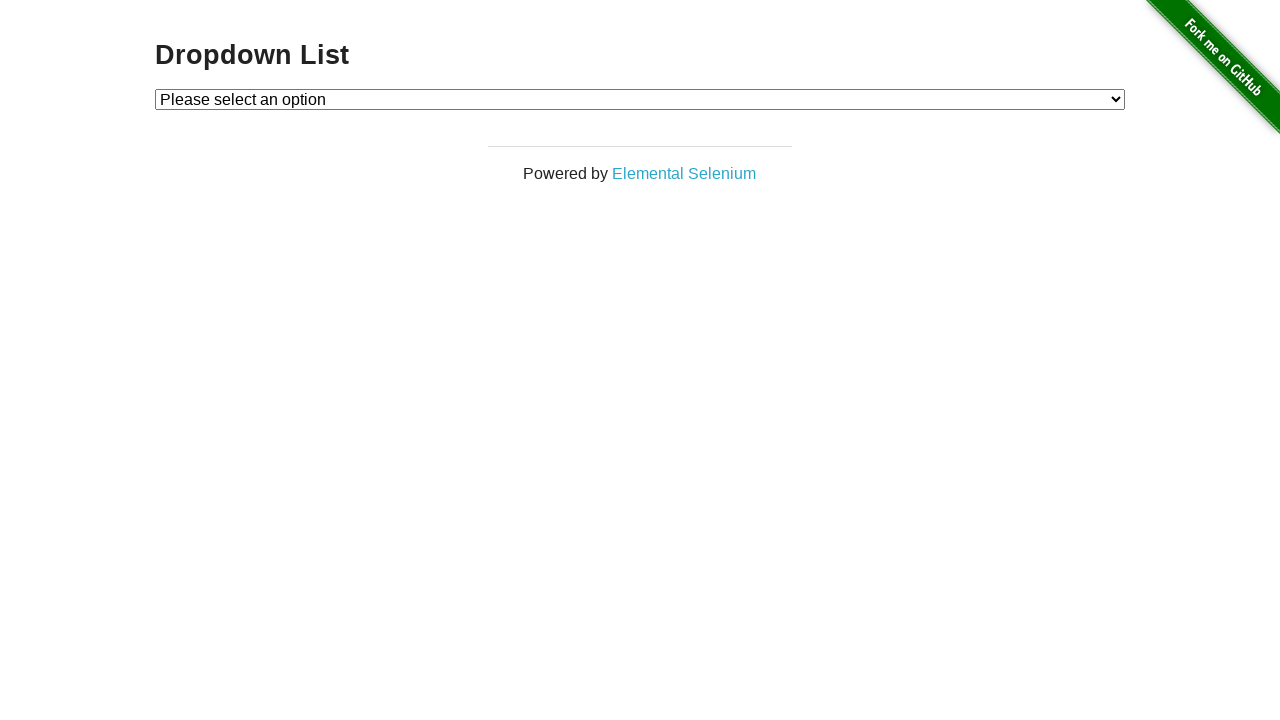

Located dropdown element with id 'dropdown'
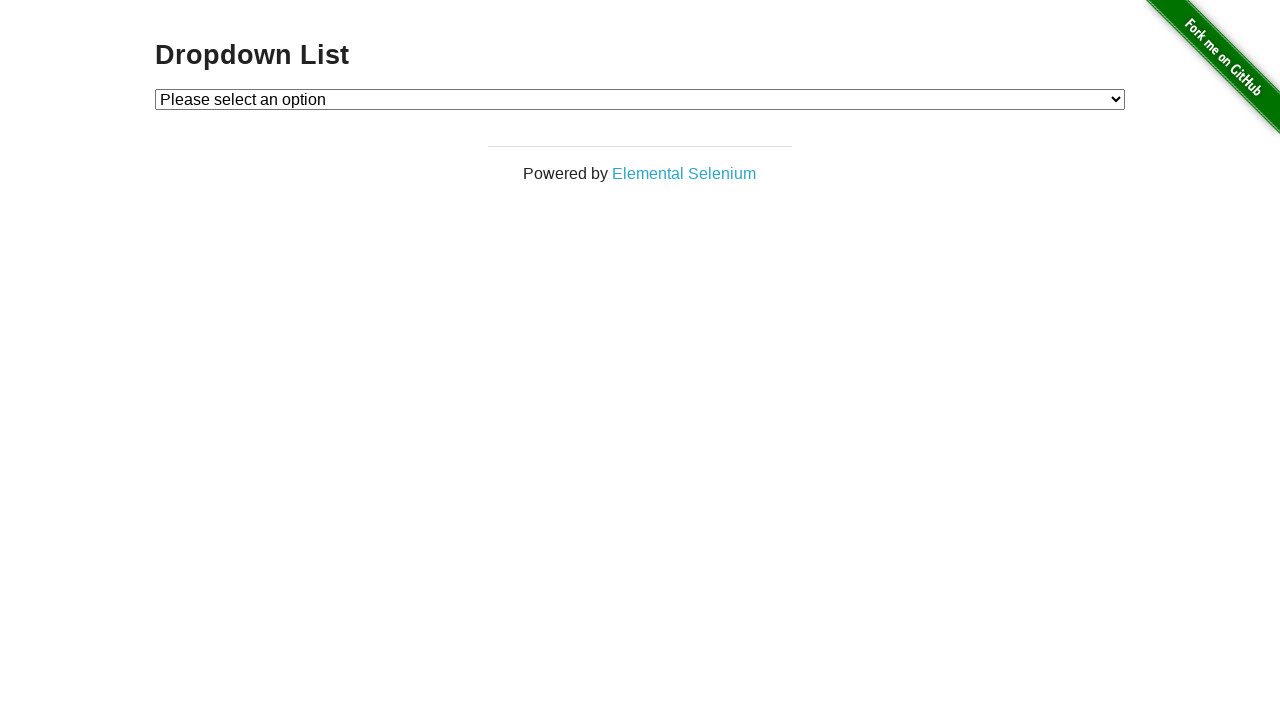

Retrieved initial selected option text: 'Please select an option'
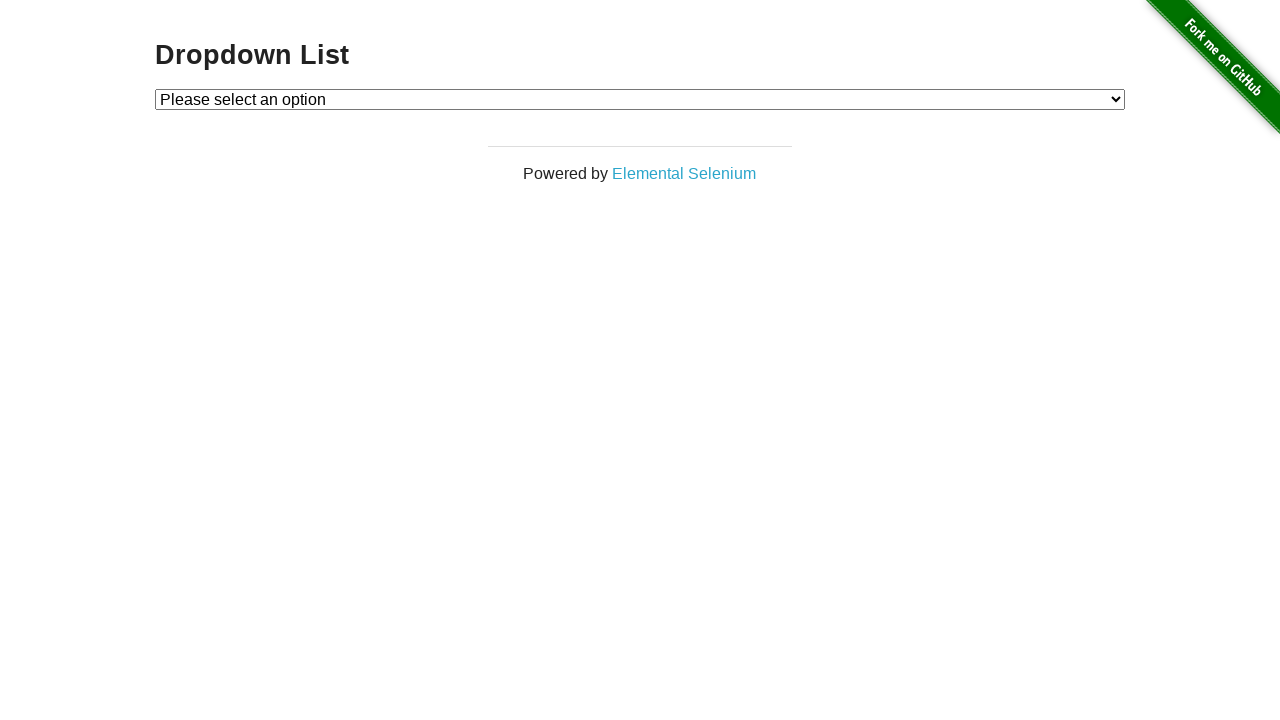

Verified initial option is 'Please select an option'
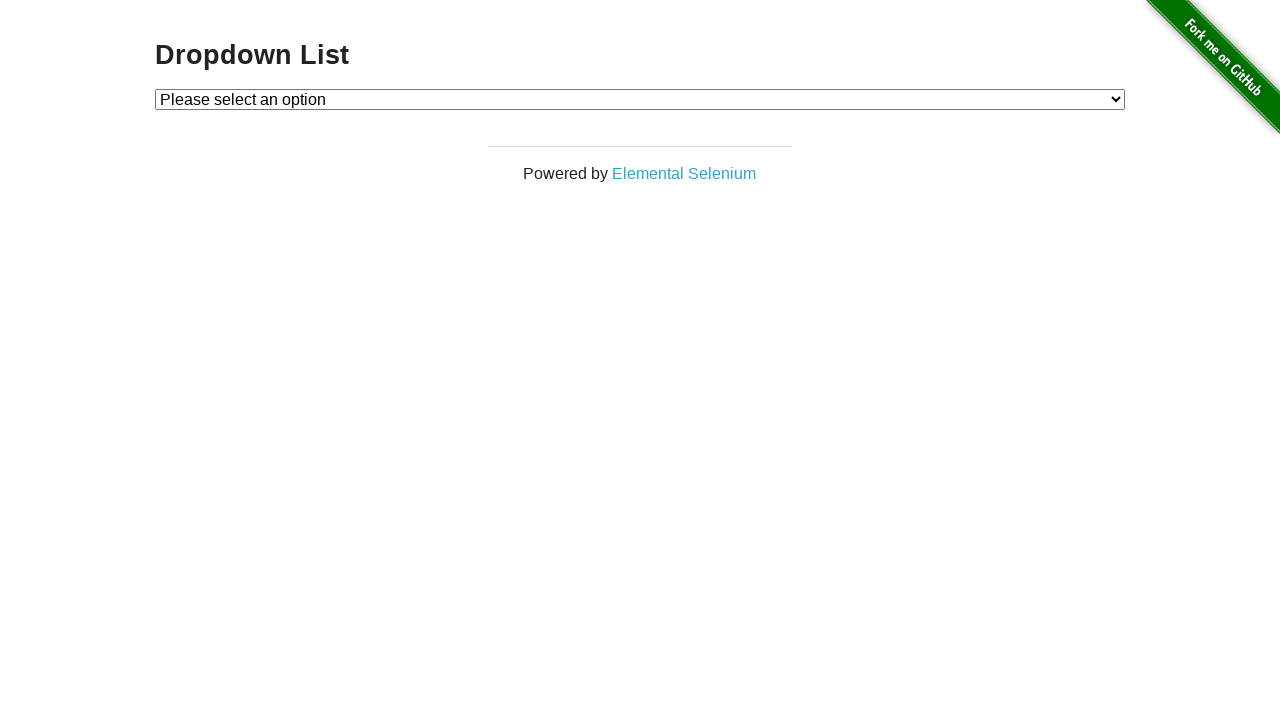

Selected 'Option 1' from dropdown using visible text on select#dropdown
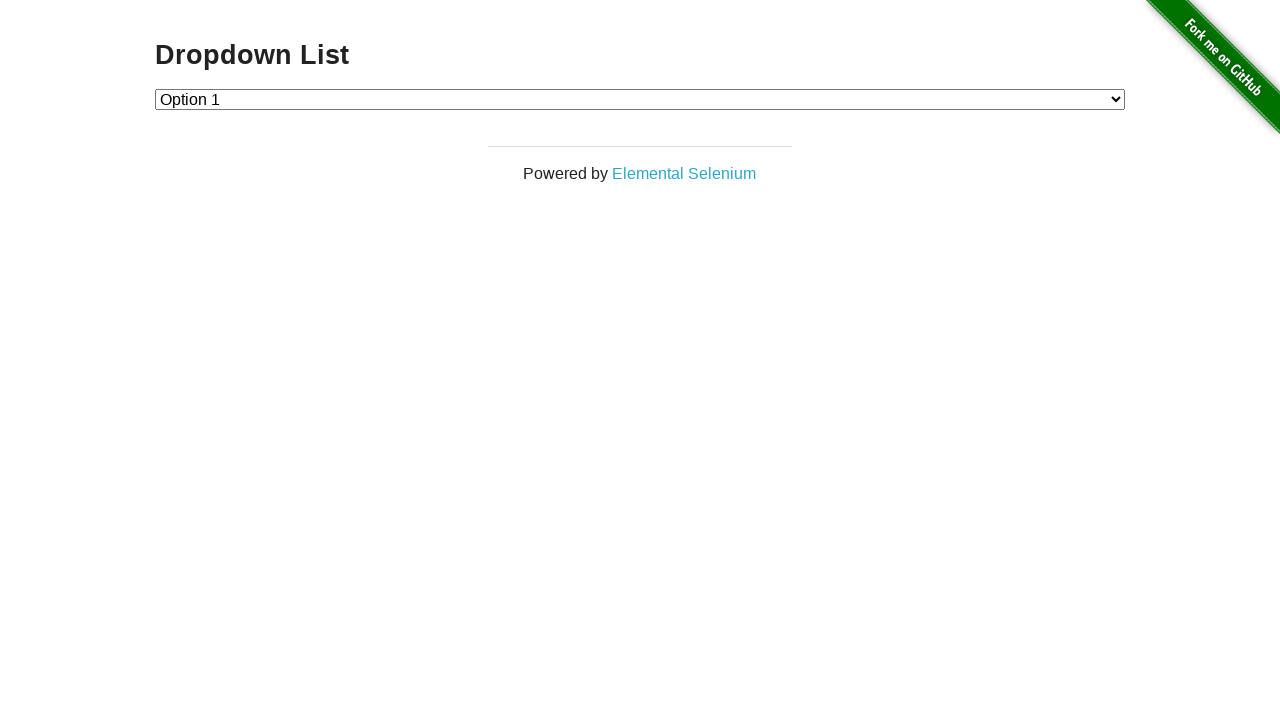

Waited 2000ms after selecting by text
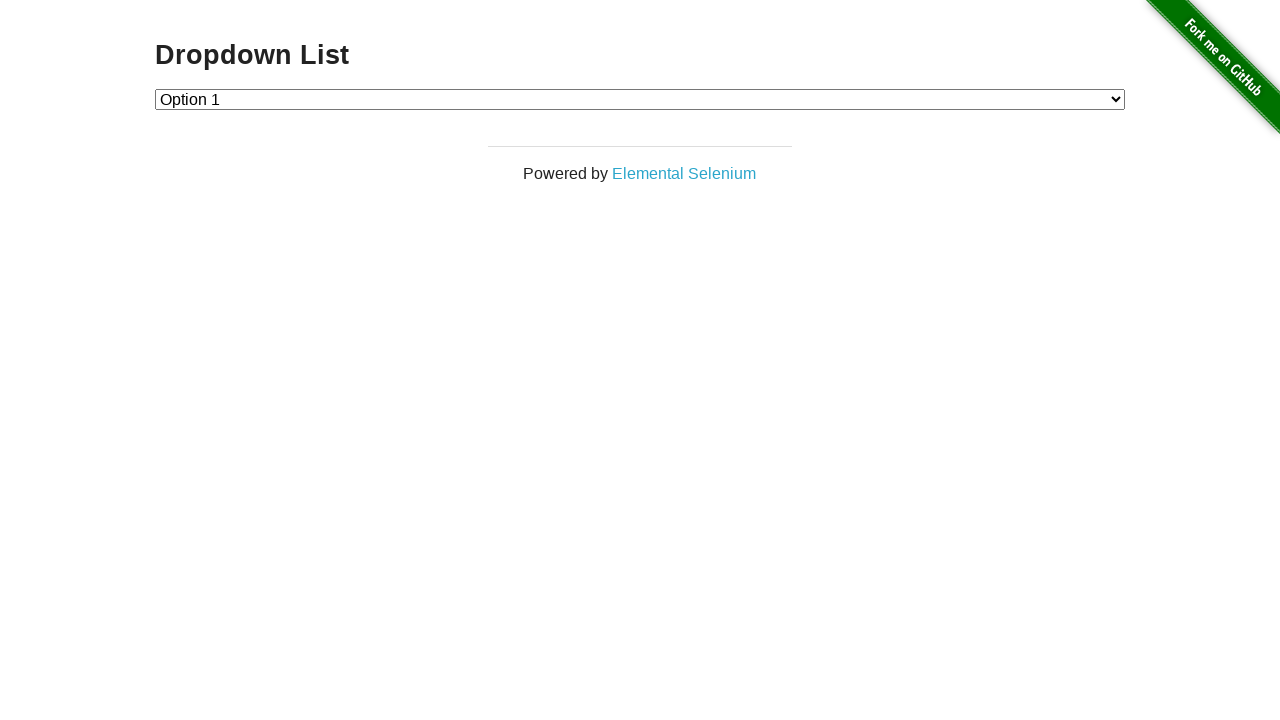

Selected option with value '2' from dropdown on select#dropdown
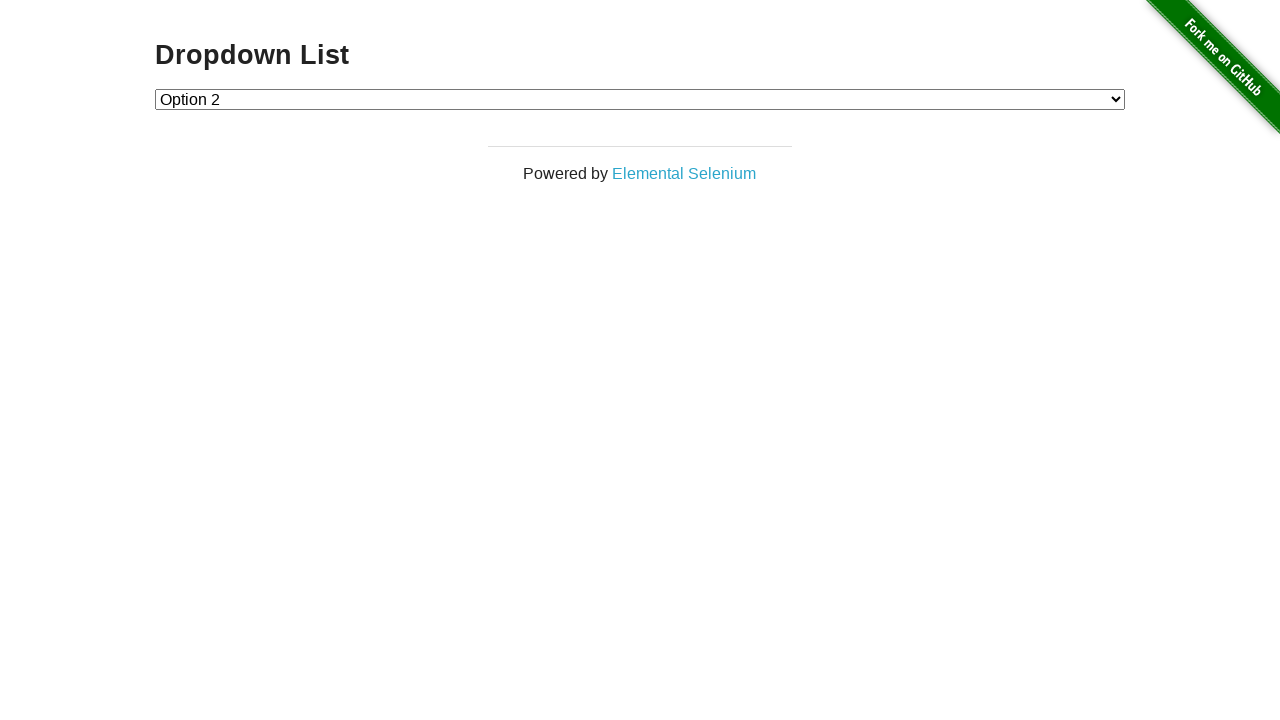

Waited 2000ms after selecting by value
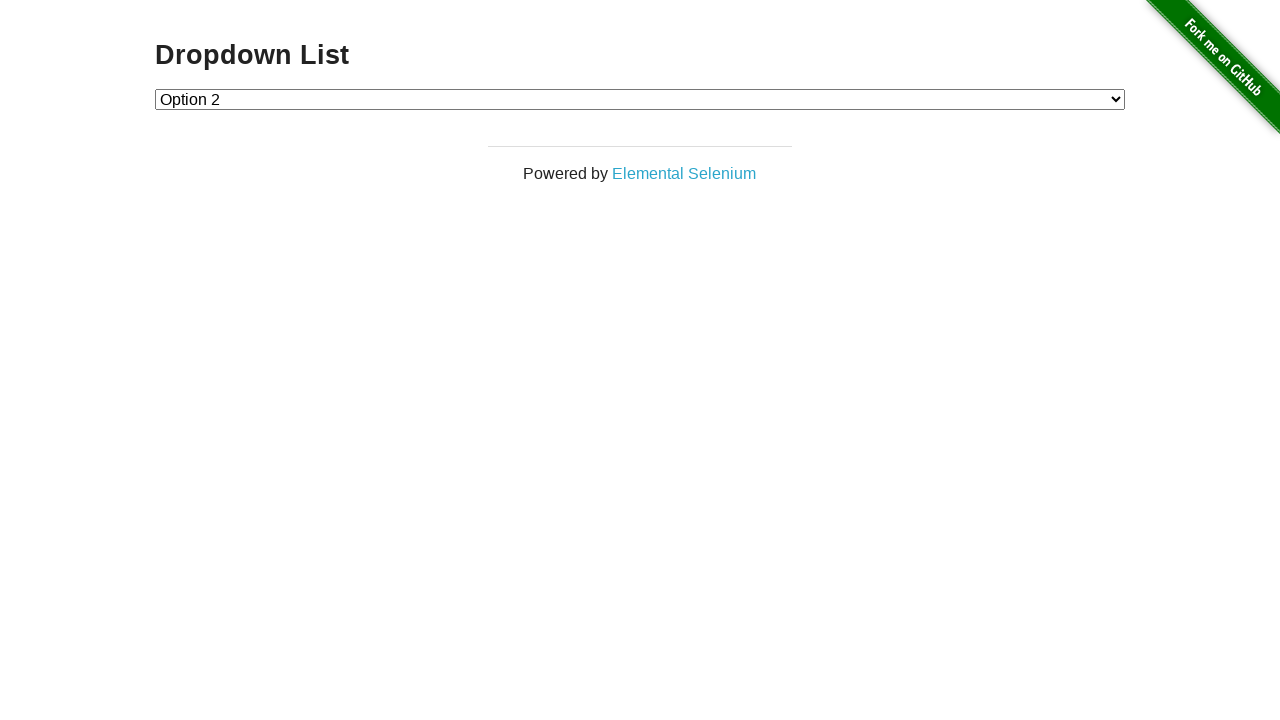

Selected option at index 1 from dropdown on select#dropdown
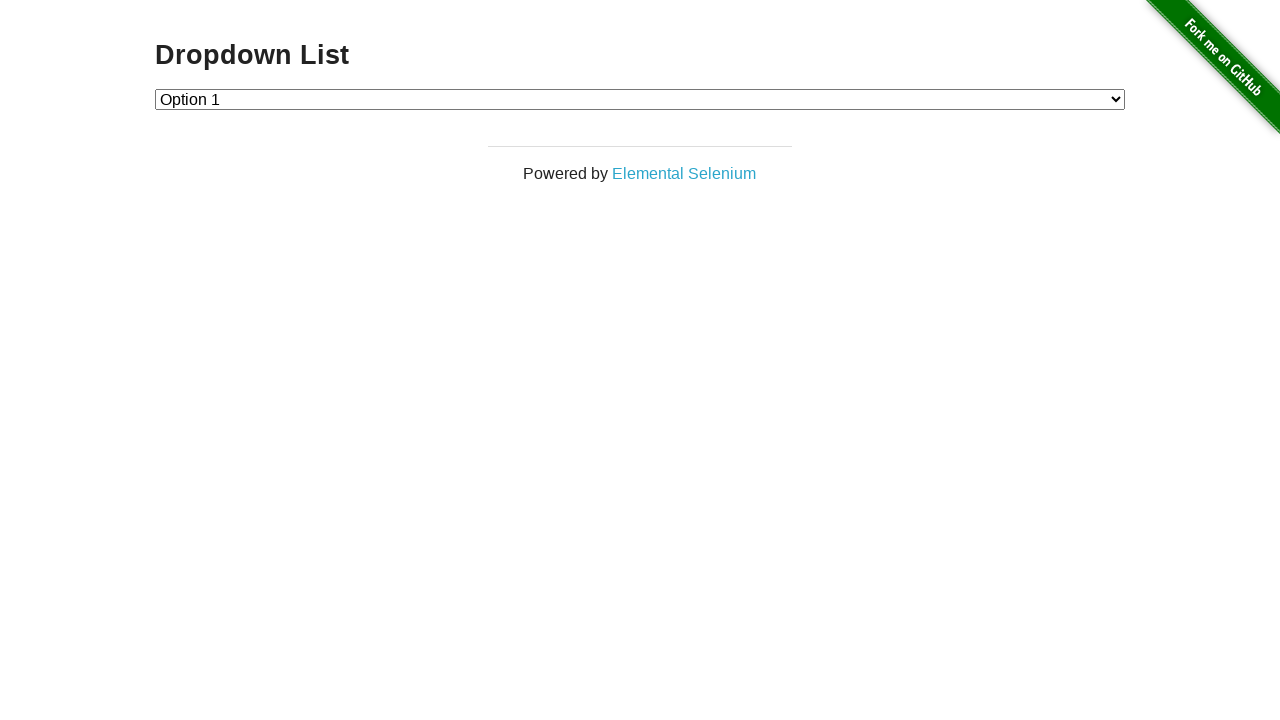

Retrieved all dropdown options
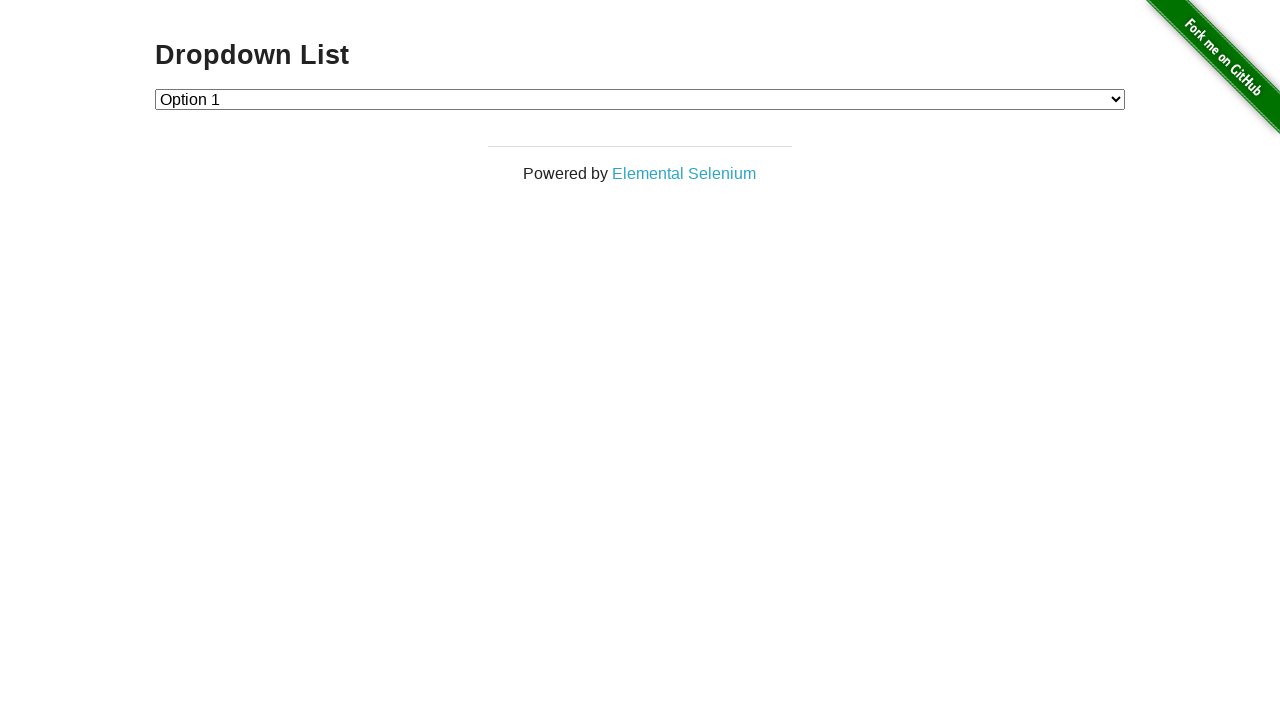

Verified option 0: 'Please select an option' matches expected 'Please select an option'
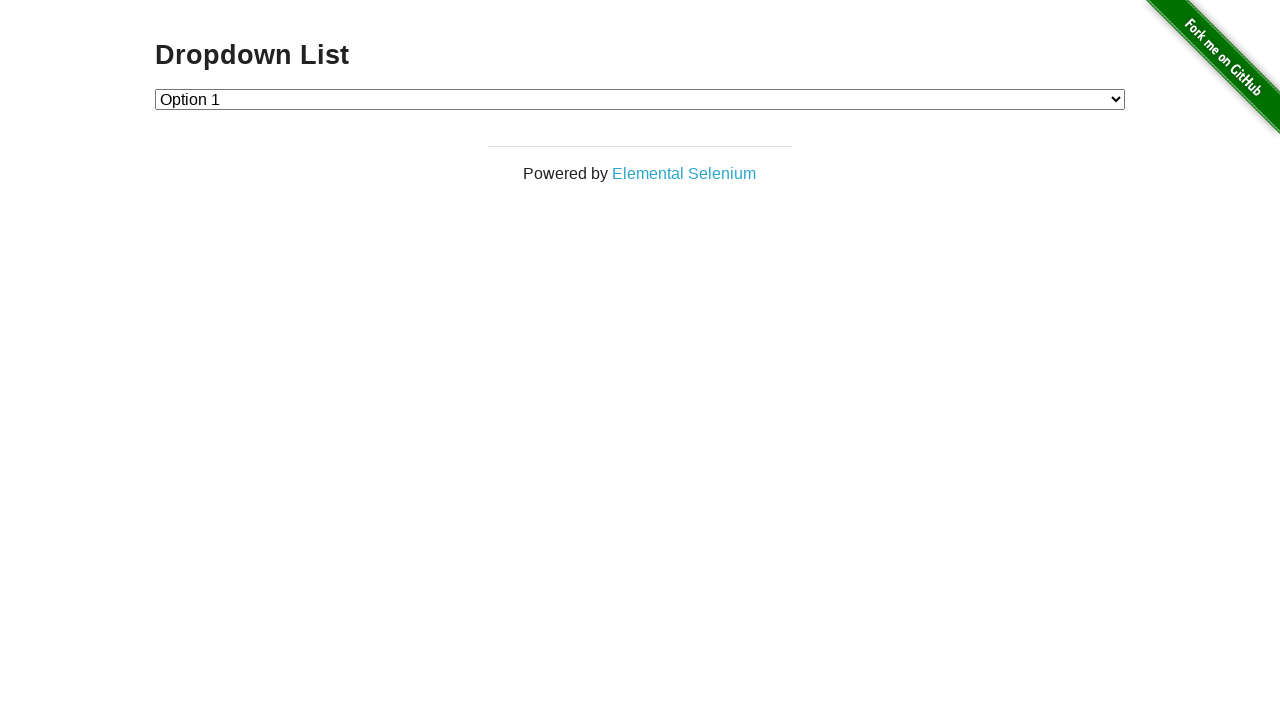

Verified option 1: 'Option 1' matches expected 'Option 1'
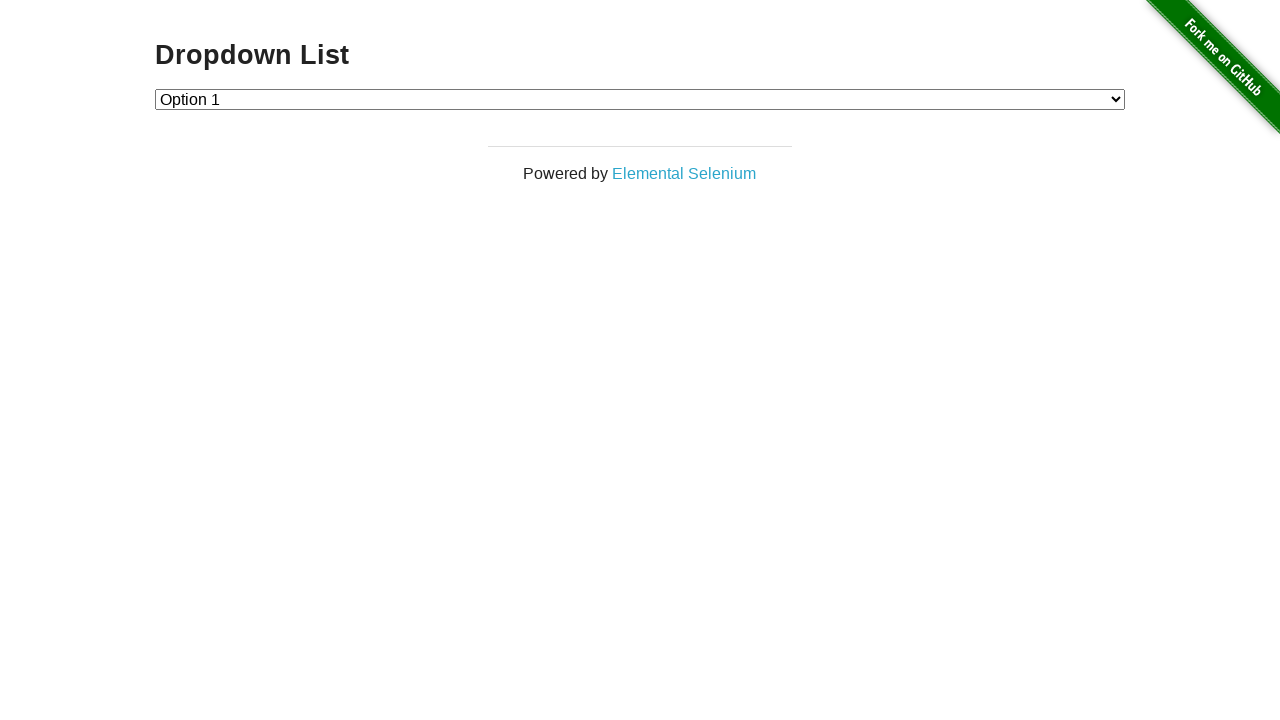

Verified option 2: 'Option 2' matches expected 'Option 2'
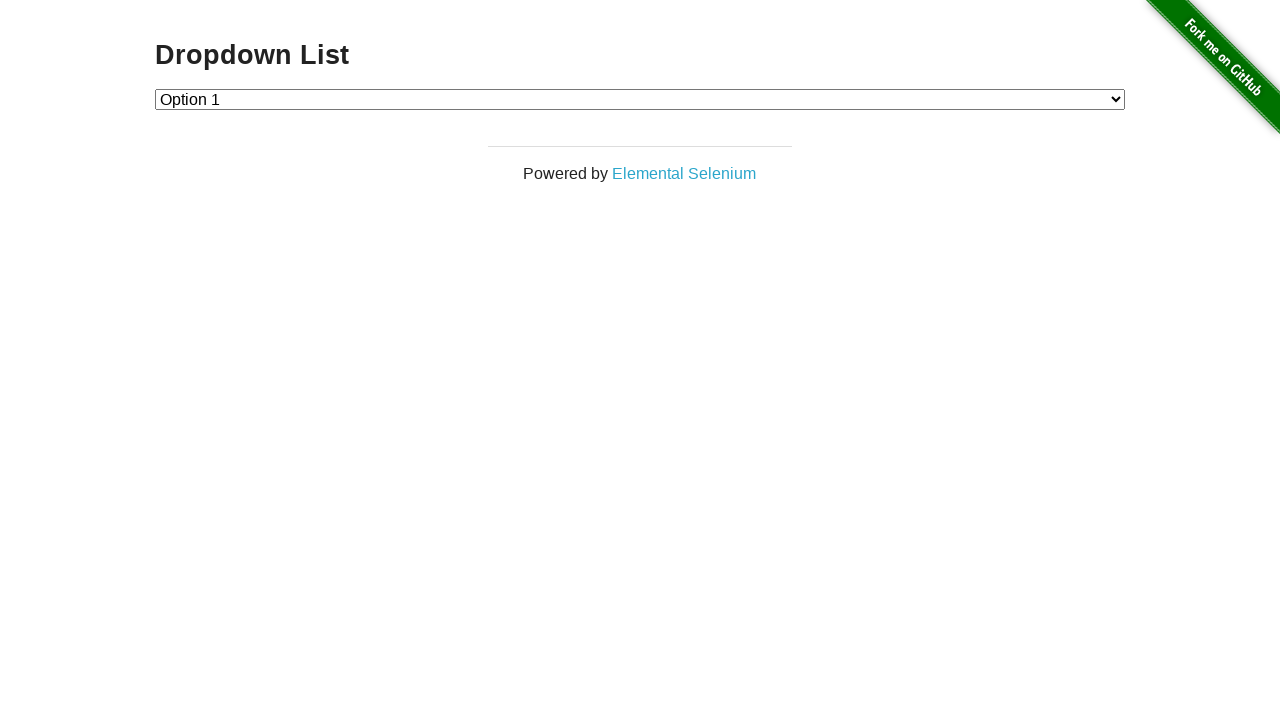

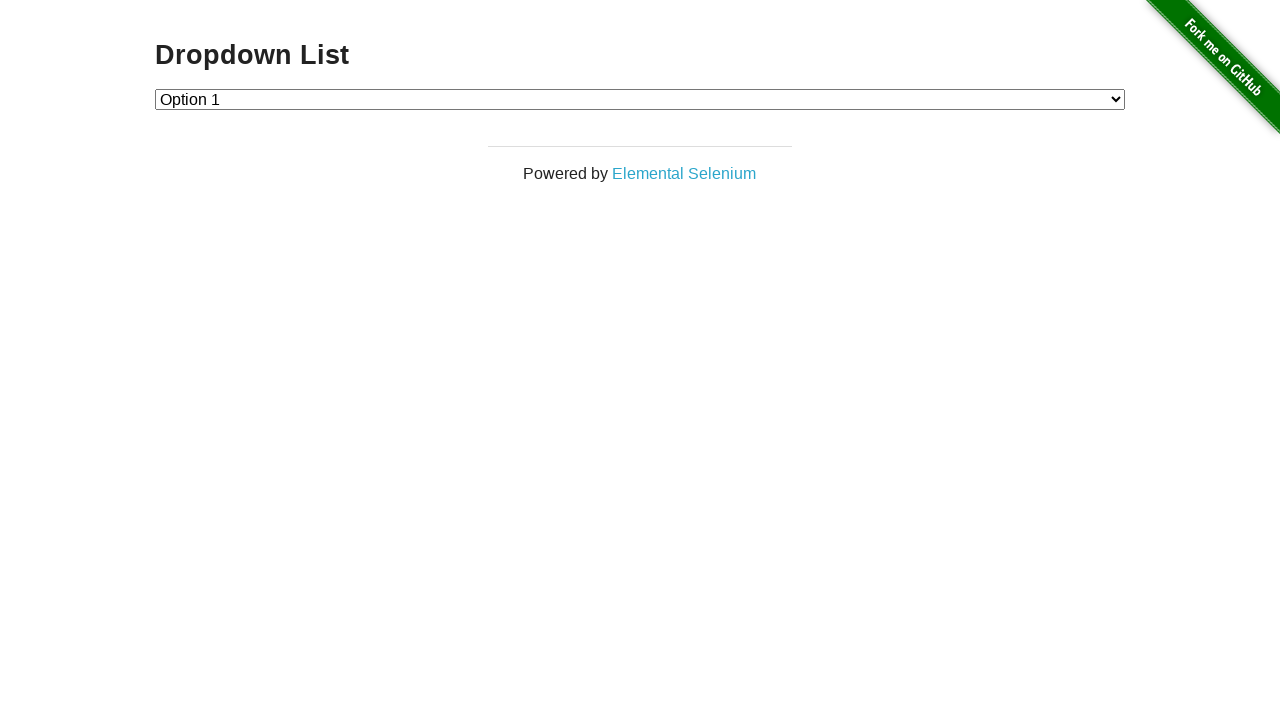